Tests mobile payment form by filling in phone number, amount, and card details, then submitting the payment

Starting URL: https://next.privat24.ua/mobile

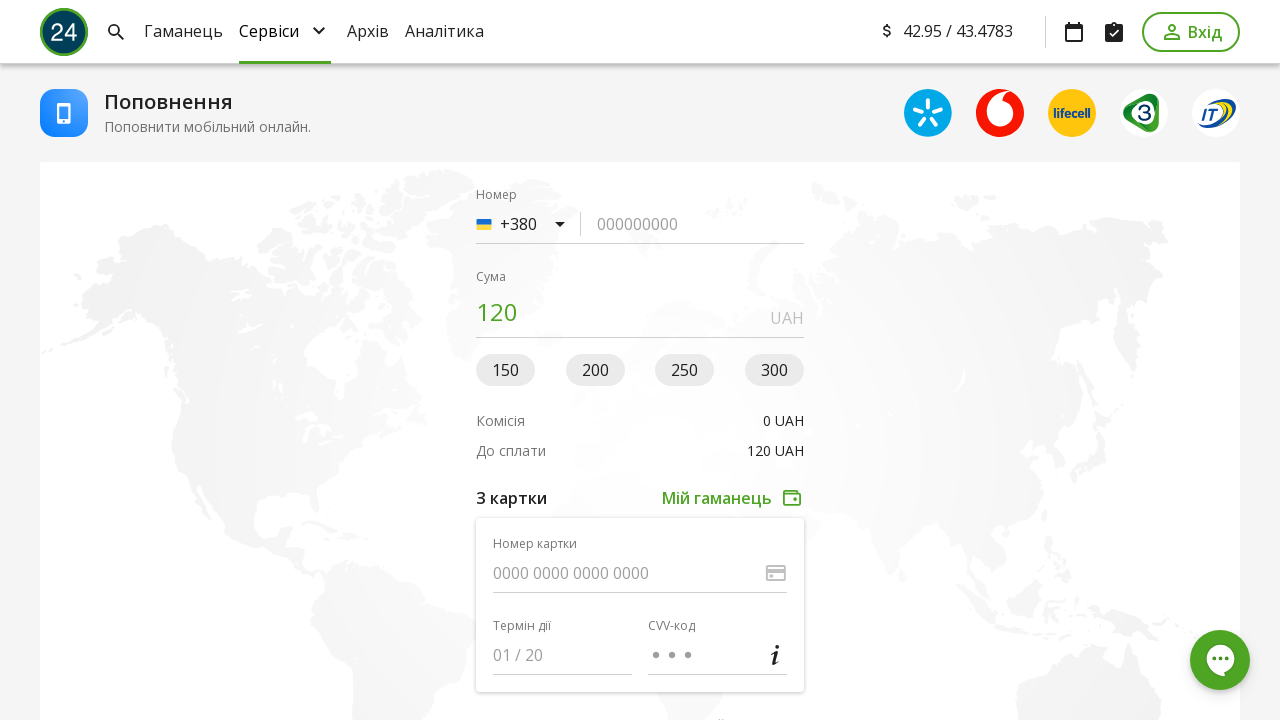

Filled phone number field with '7311111' on //input[@data-qa-node='phone-number']
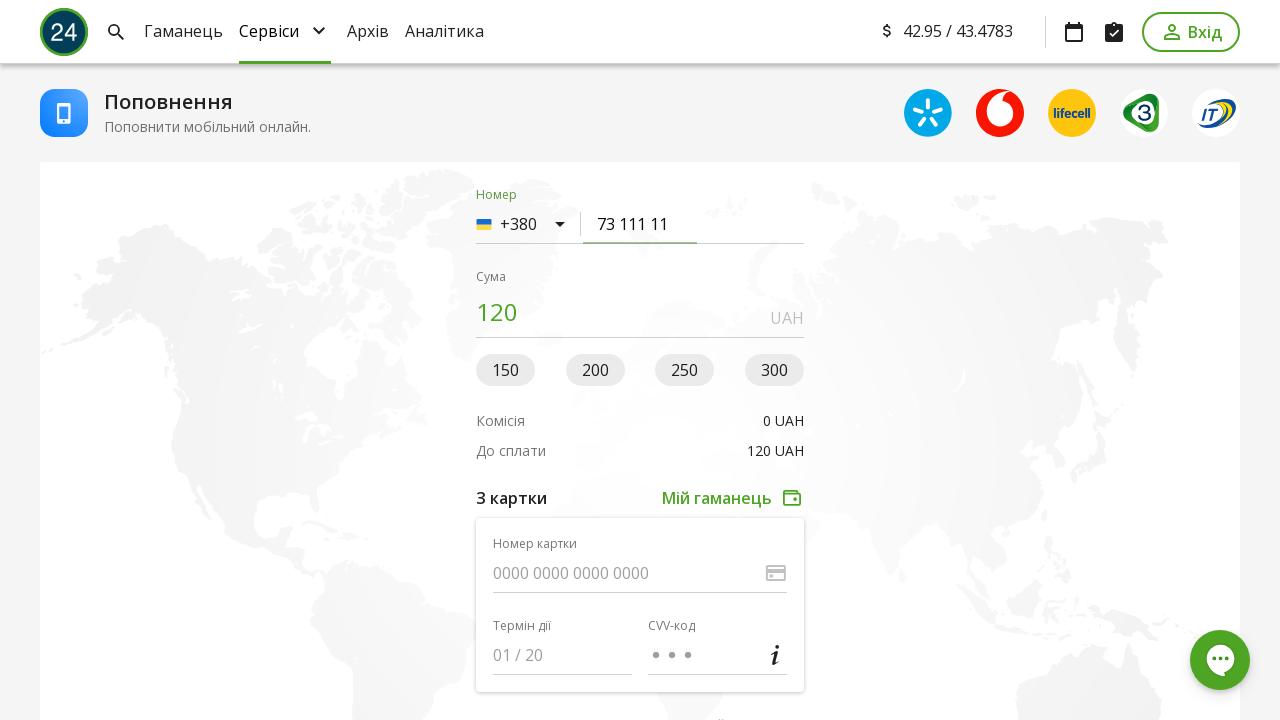

Cleared amount field on //input[@data-qa-node='amount']
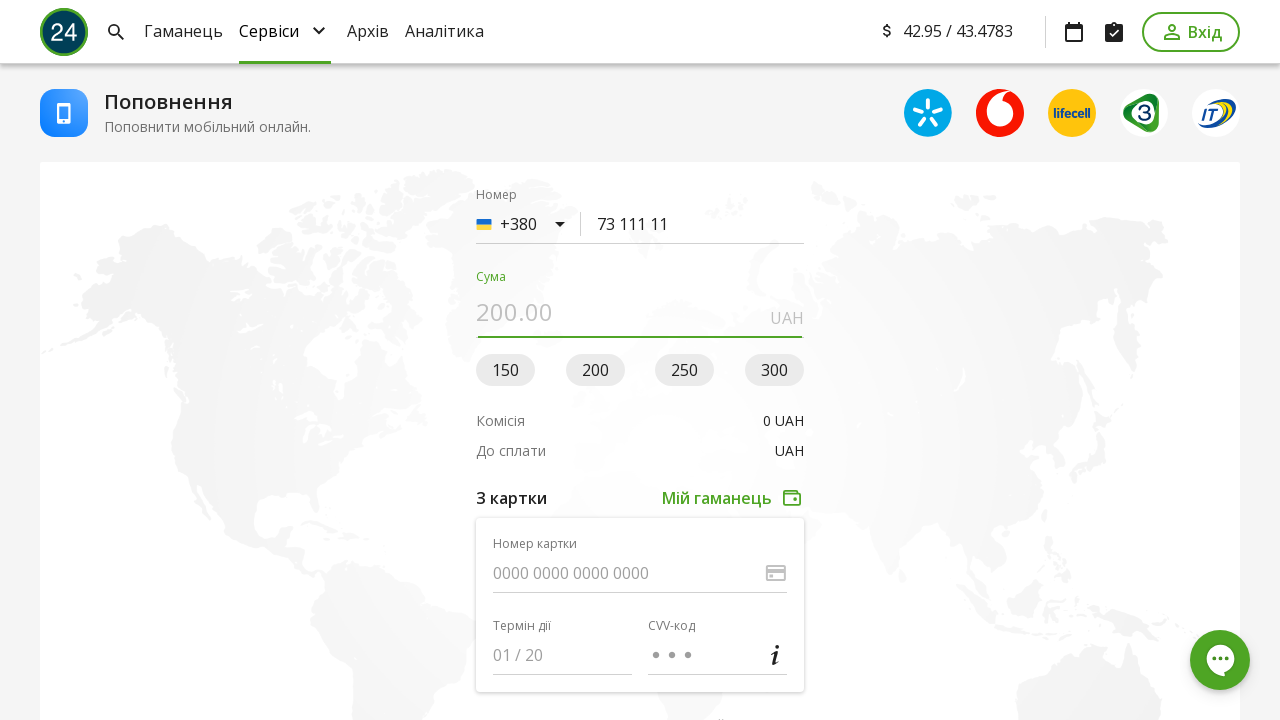

Filled amount field with '111' on //input[@data-qa-node='amount']
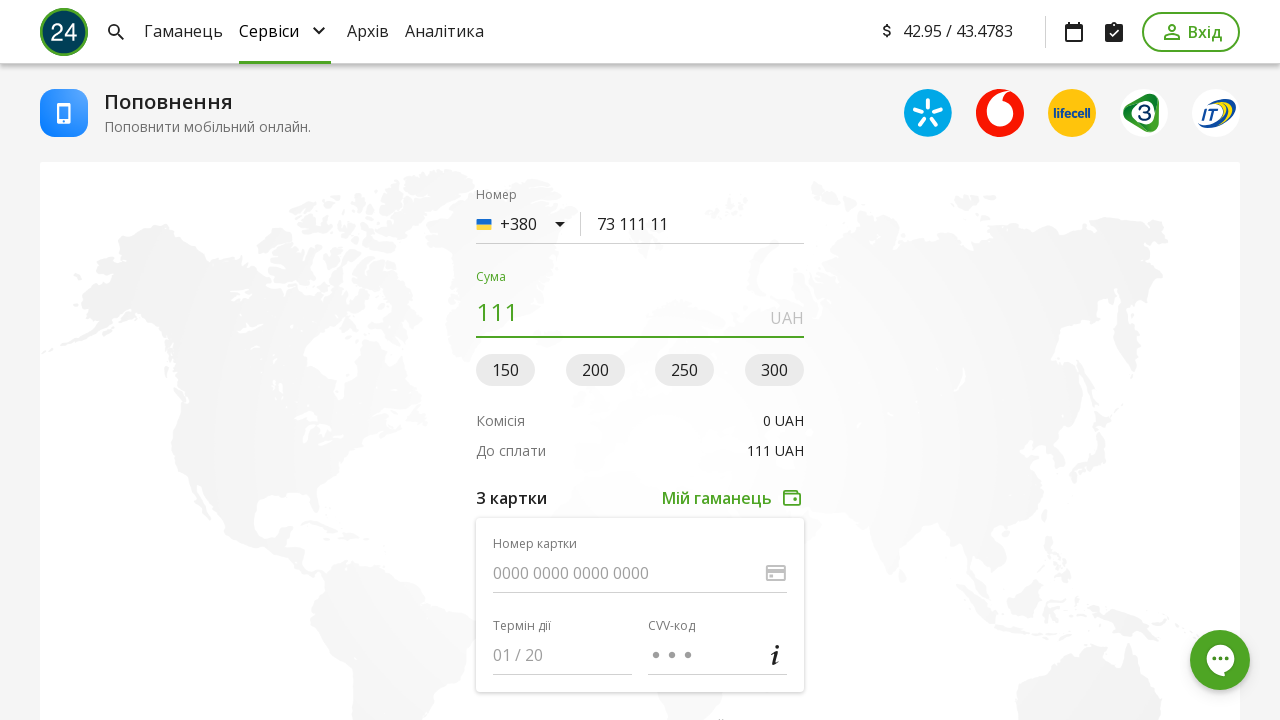

Filled card number field with '4004159115449003' on //input[@data-qa-node='numberdebitSource']
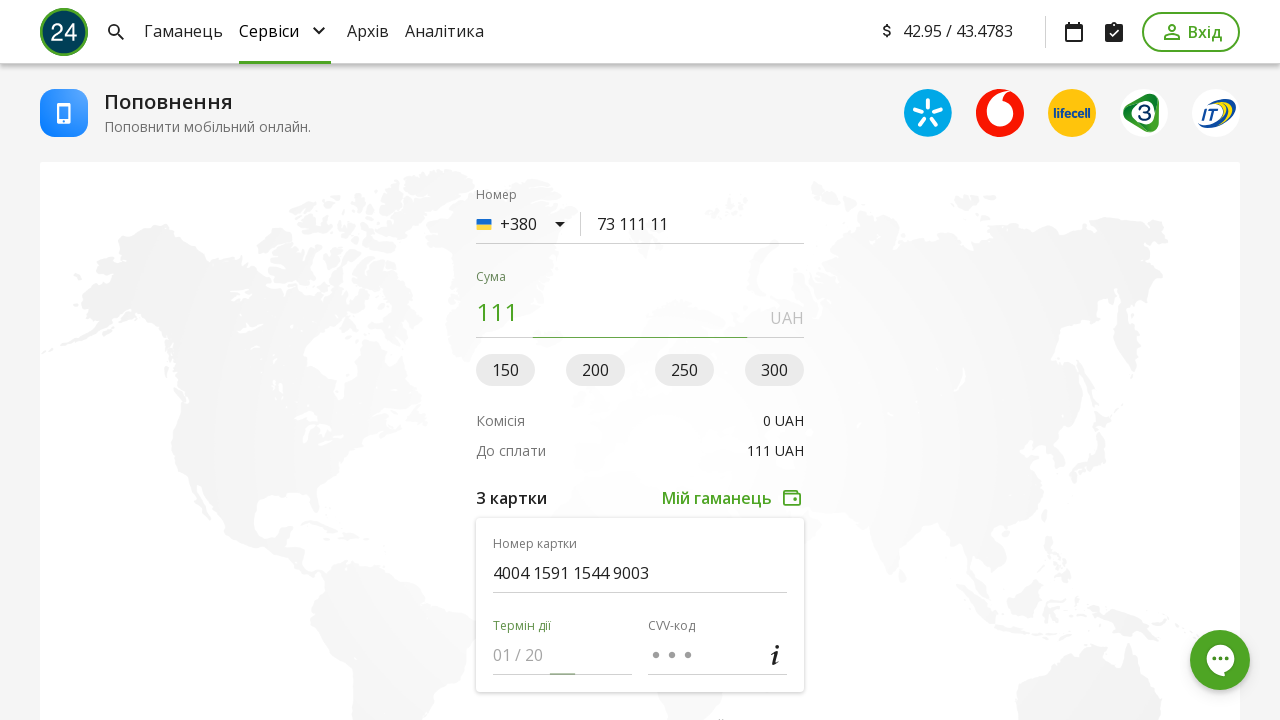

Filled expiry date field with '11/24' on //input[@data-qa-node='expiredebitSource']
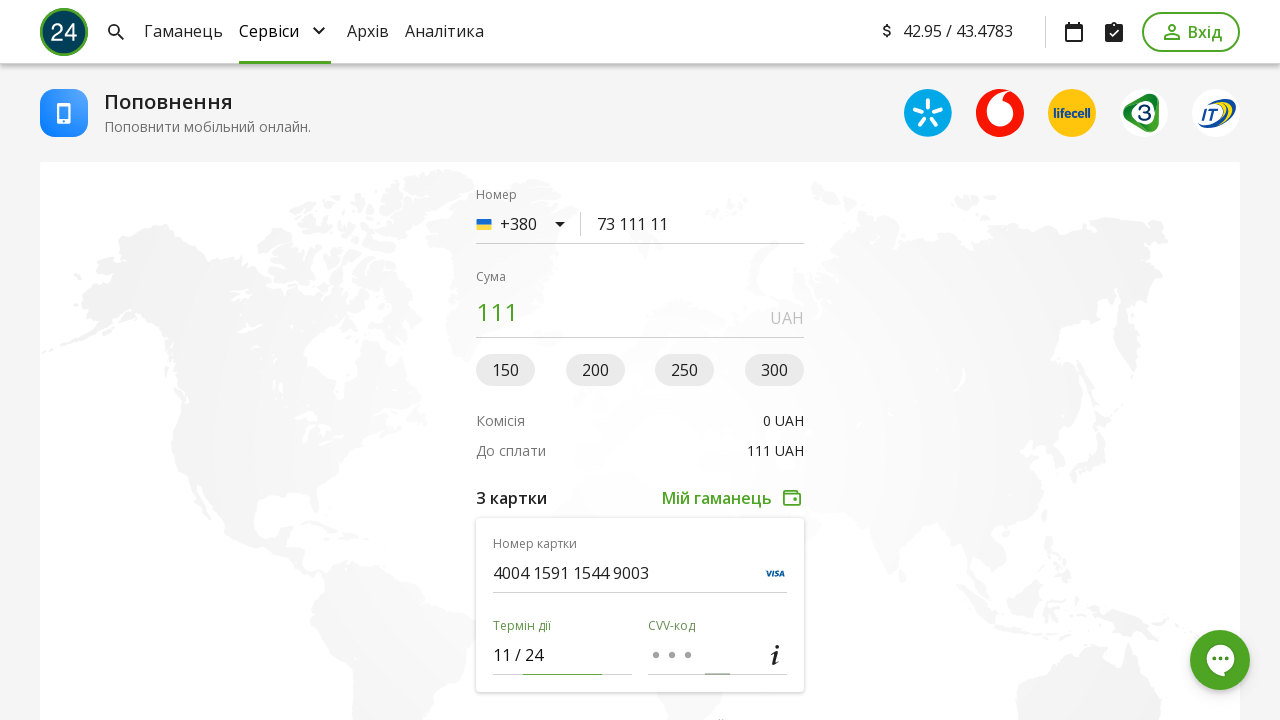

Filled CVV field with '198' on //input[@data-qa-node='cvvdebitSource']
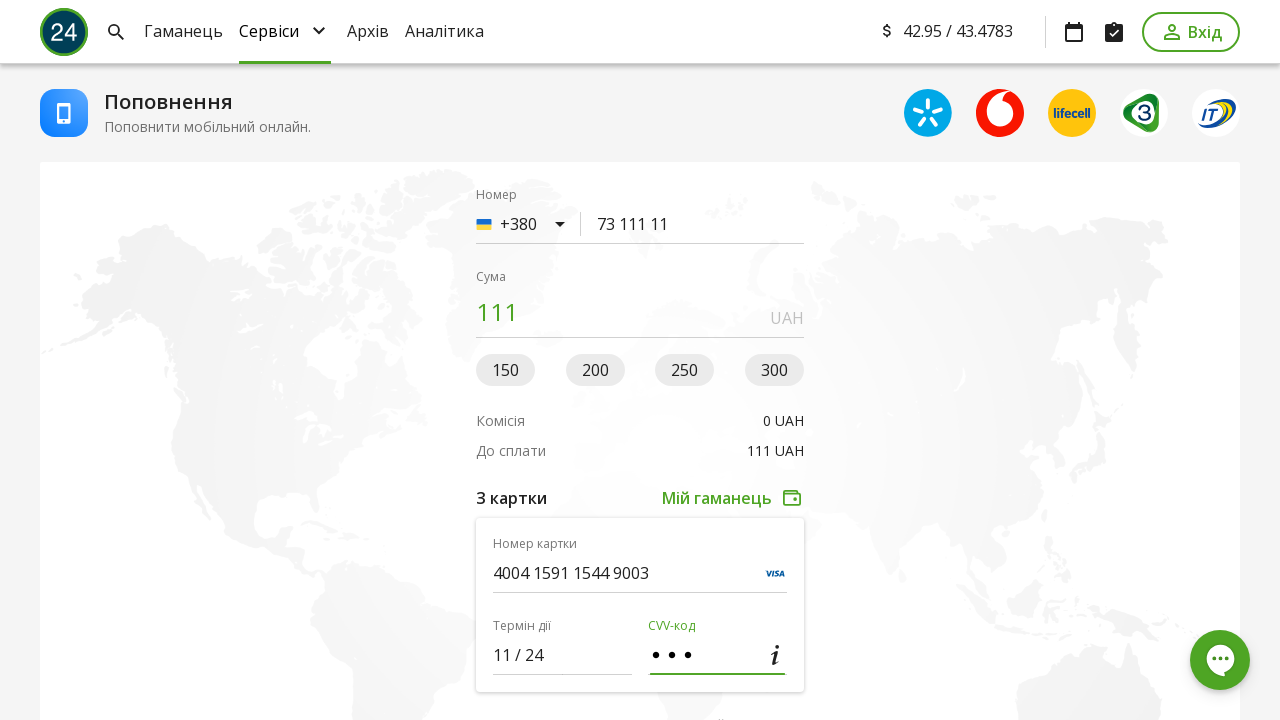

Clicked submit button to process payment at (640, 360) on xpath=//button[@data-qa-node='submit']
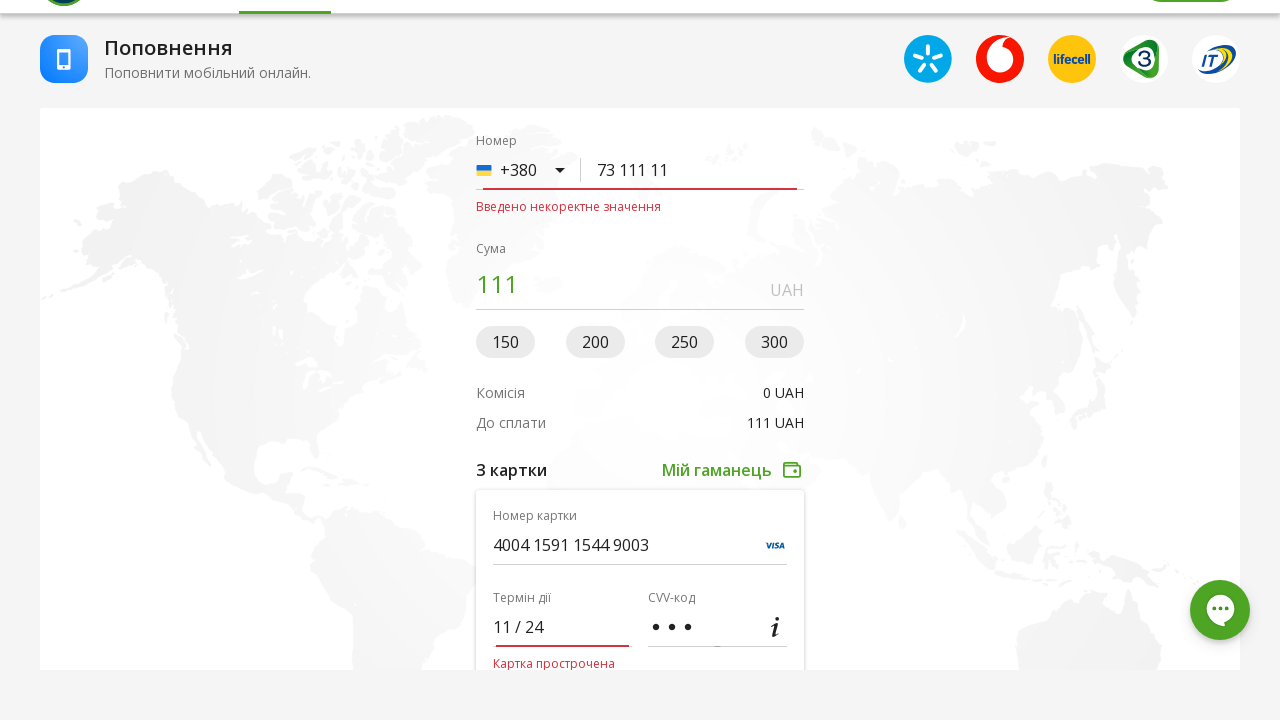

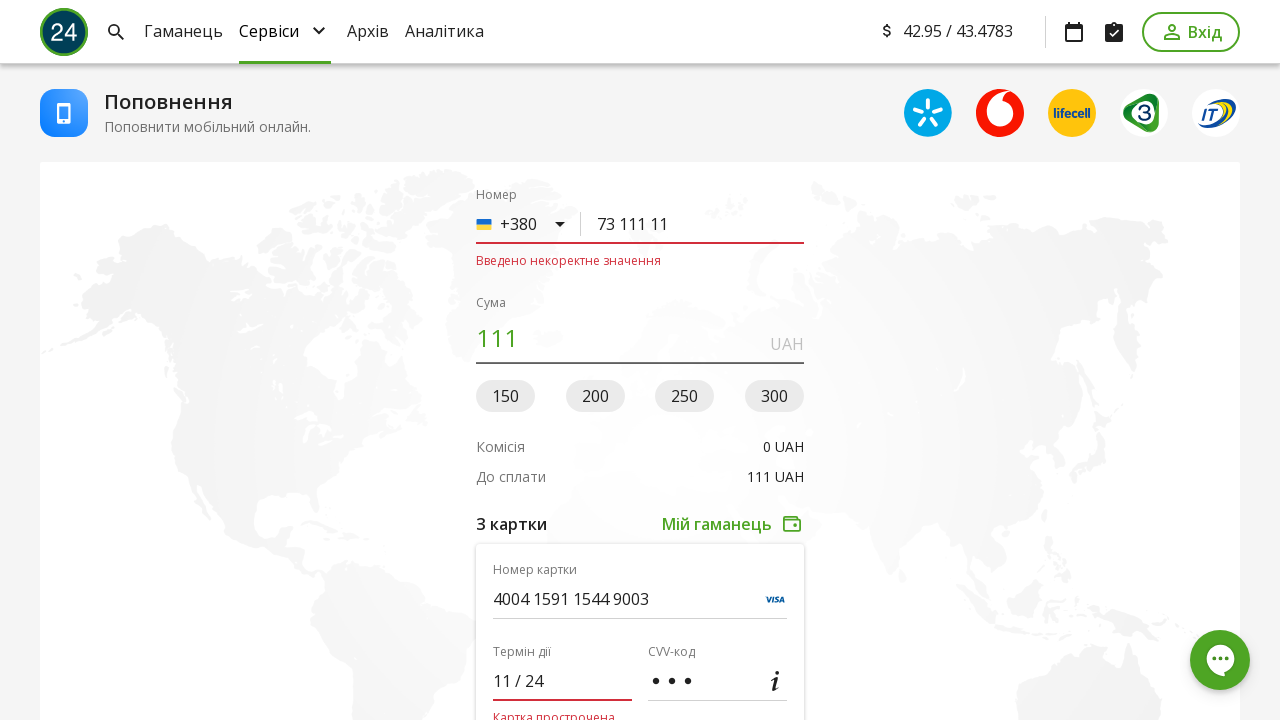